Tests browser window management operations and navigation functionality by resizing the window, changing position, and navigating between OrangeHRM and YouTube sites

Starting URL: https://www.orangehrm.com/

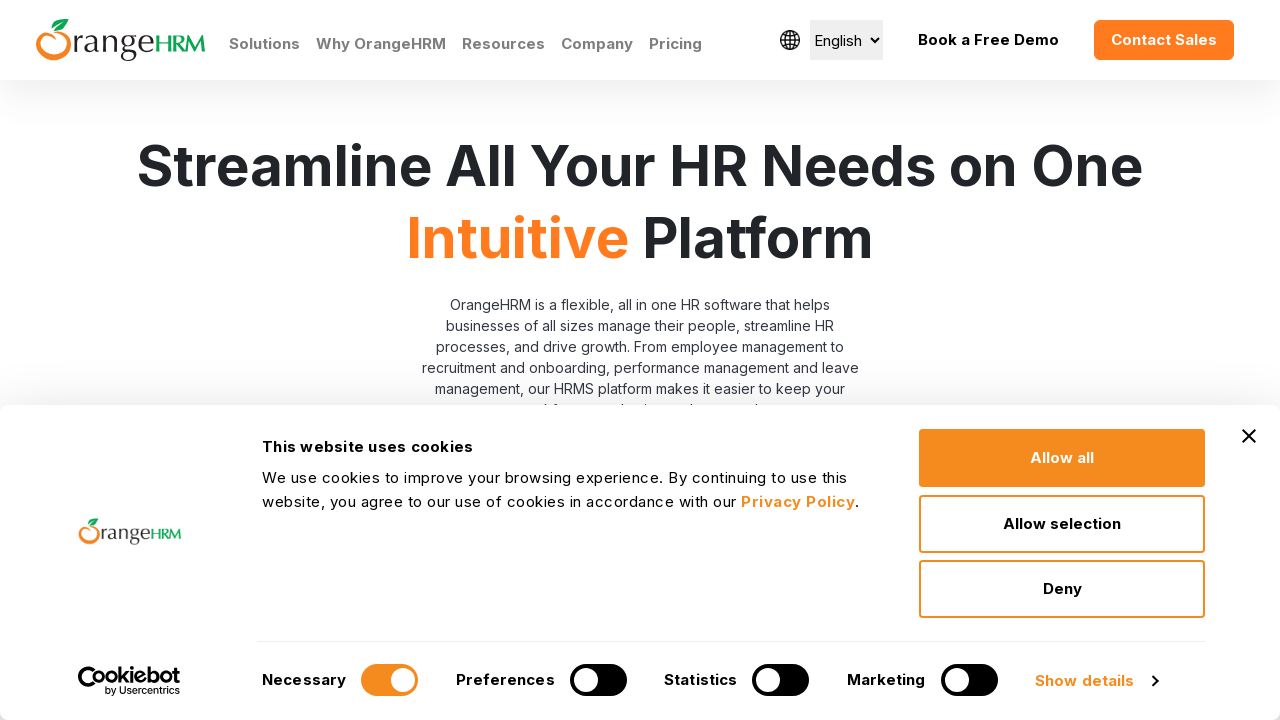

Retrieved current URL from OrangeHRM page
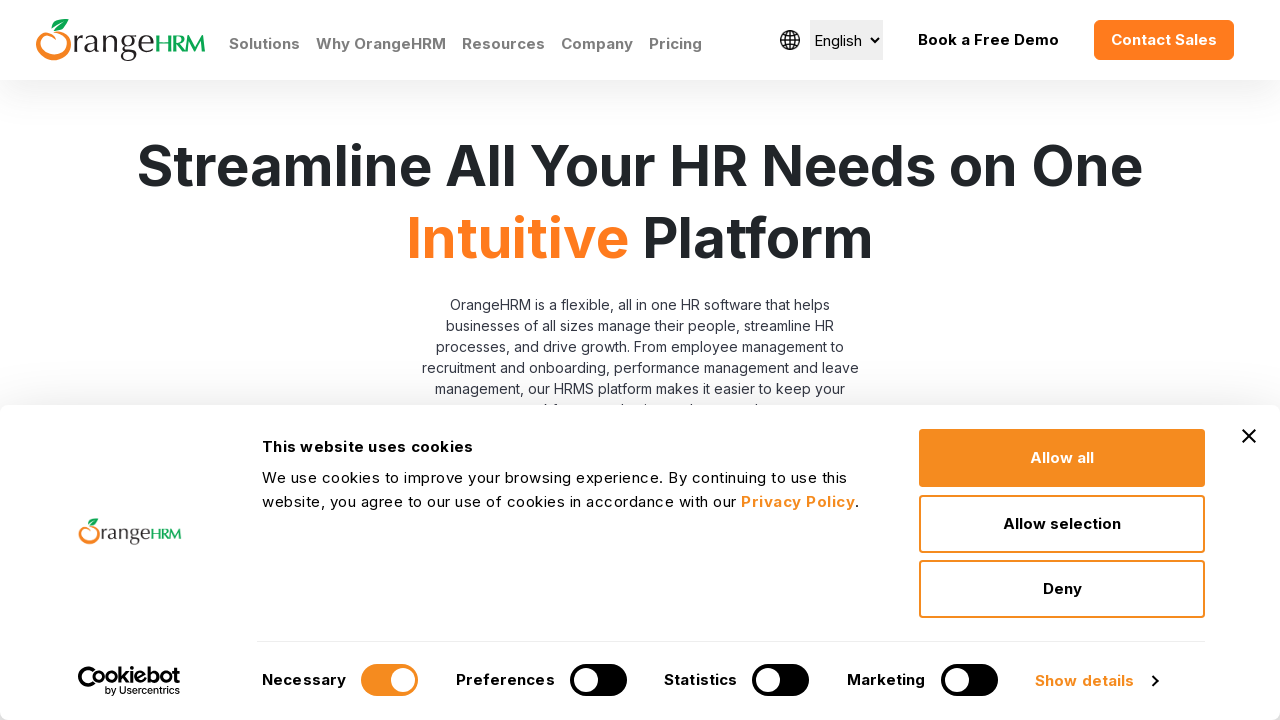

Verified current URL contains 'orangehrm.com'
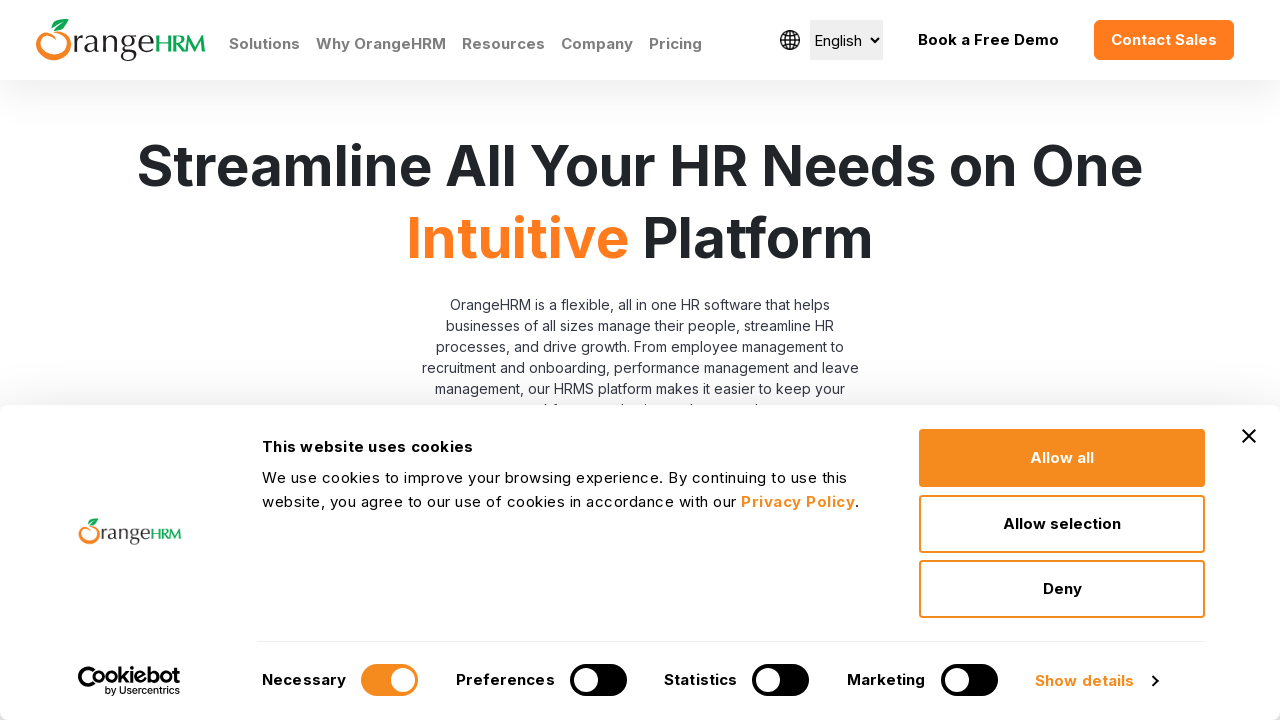

Retrieved page title
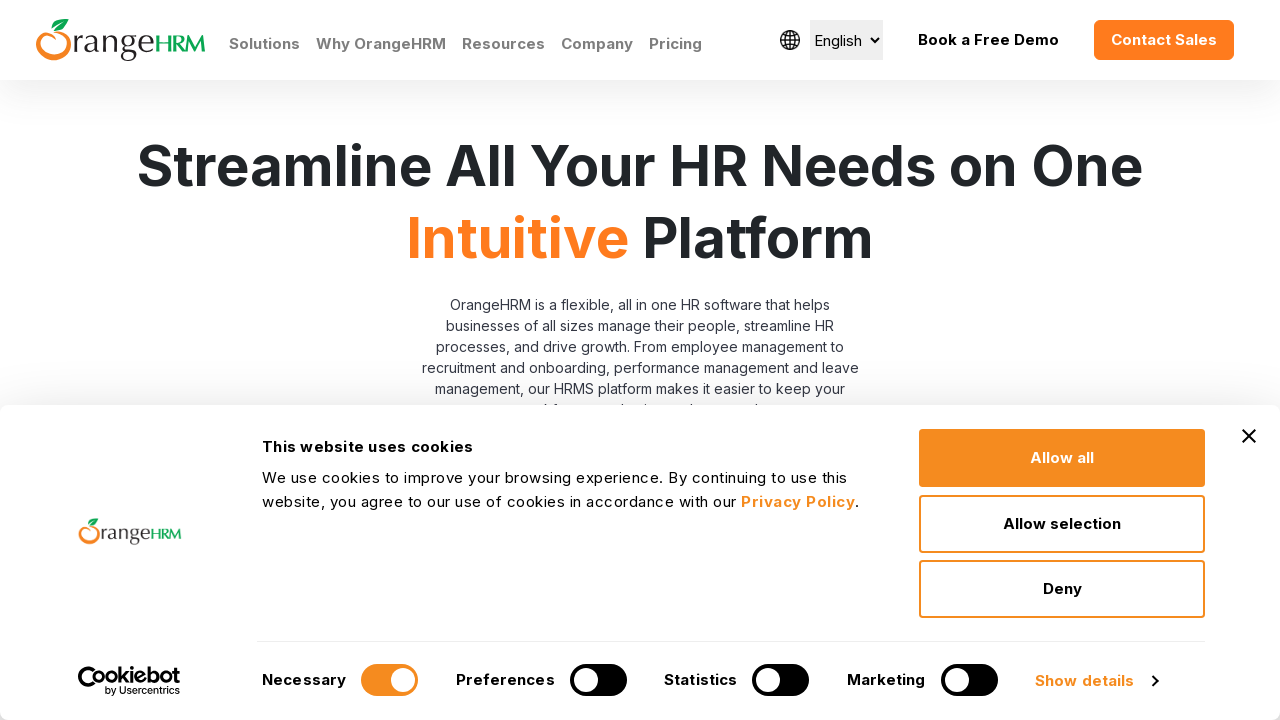

Verified page title contains 'OrangeHRM'
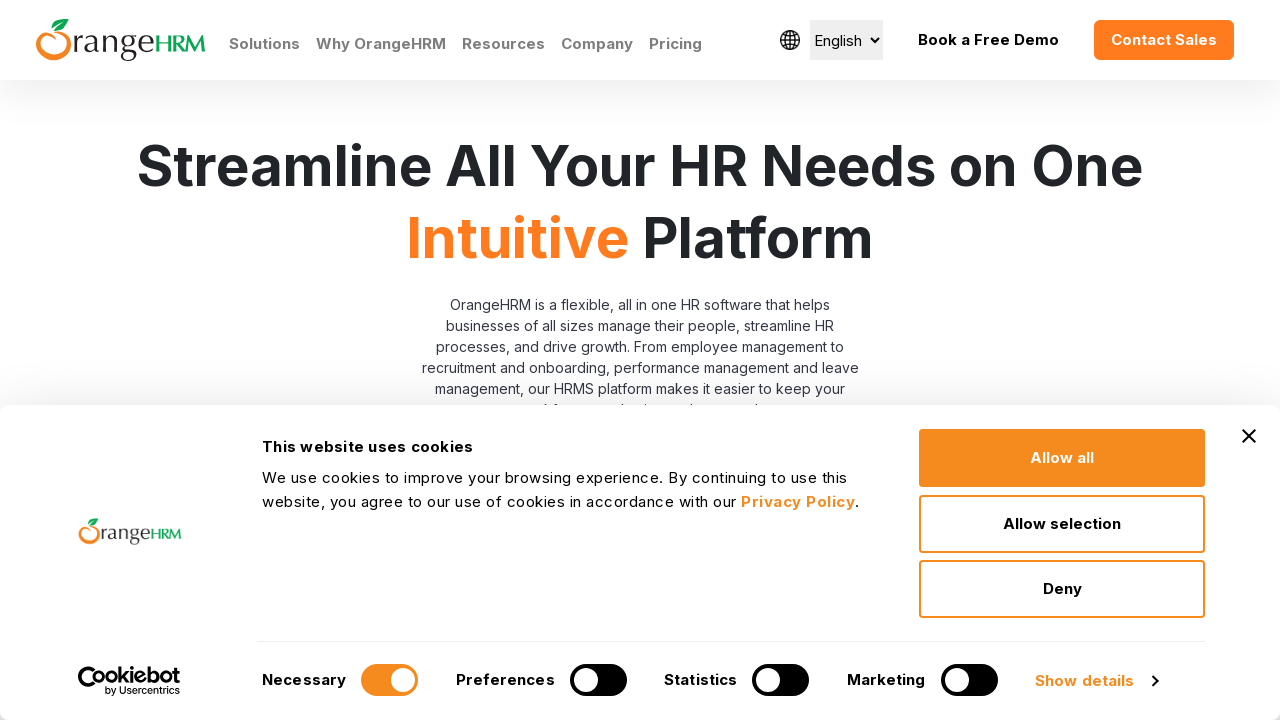

Set viewport size to 490x590 pixels
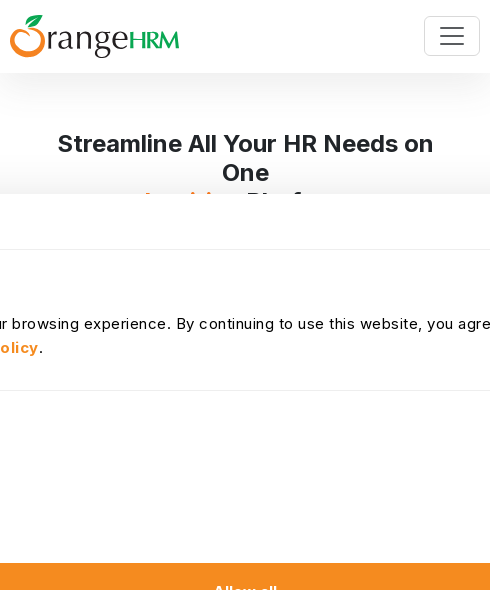

Navigated to YouTube
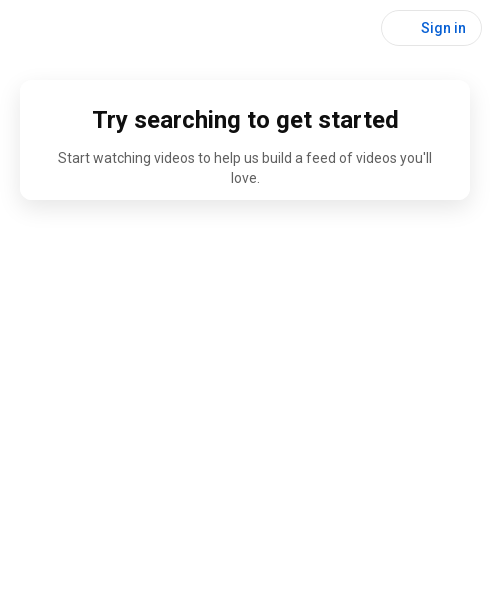

Navigated back to OrangeHRM
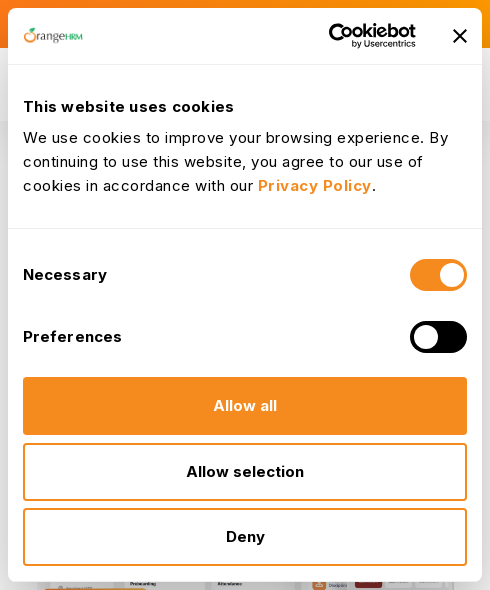

Navigated forward to YouTube
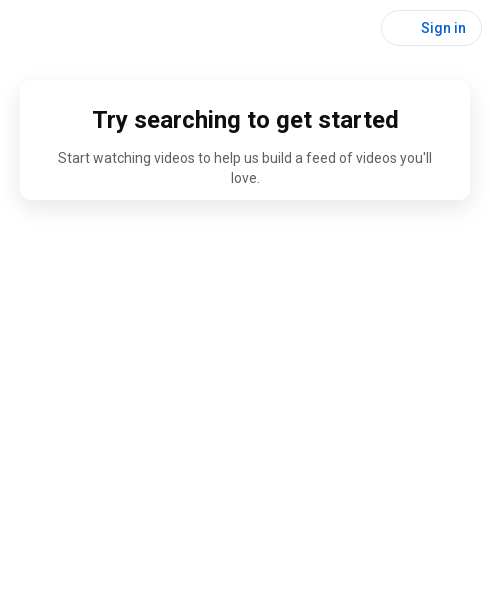

Refreshed the YouTube page
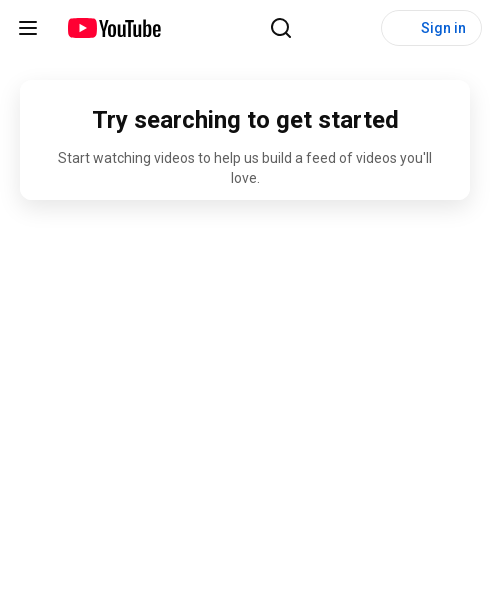

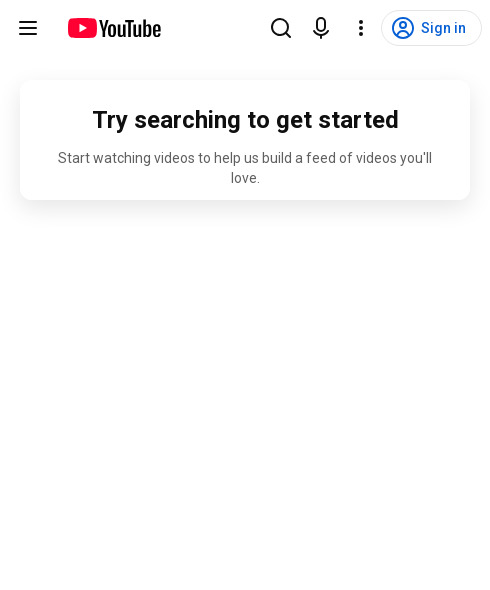